Tests keyboard key press functionality by sending the SPACE key to an input element and then the LEFT arrow key, verifying each key press is detected and displayed correctly.

Starting URL: http://the-internet.herokuapp.com/key_presses

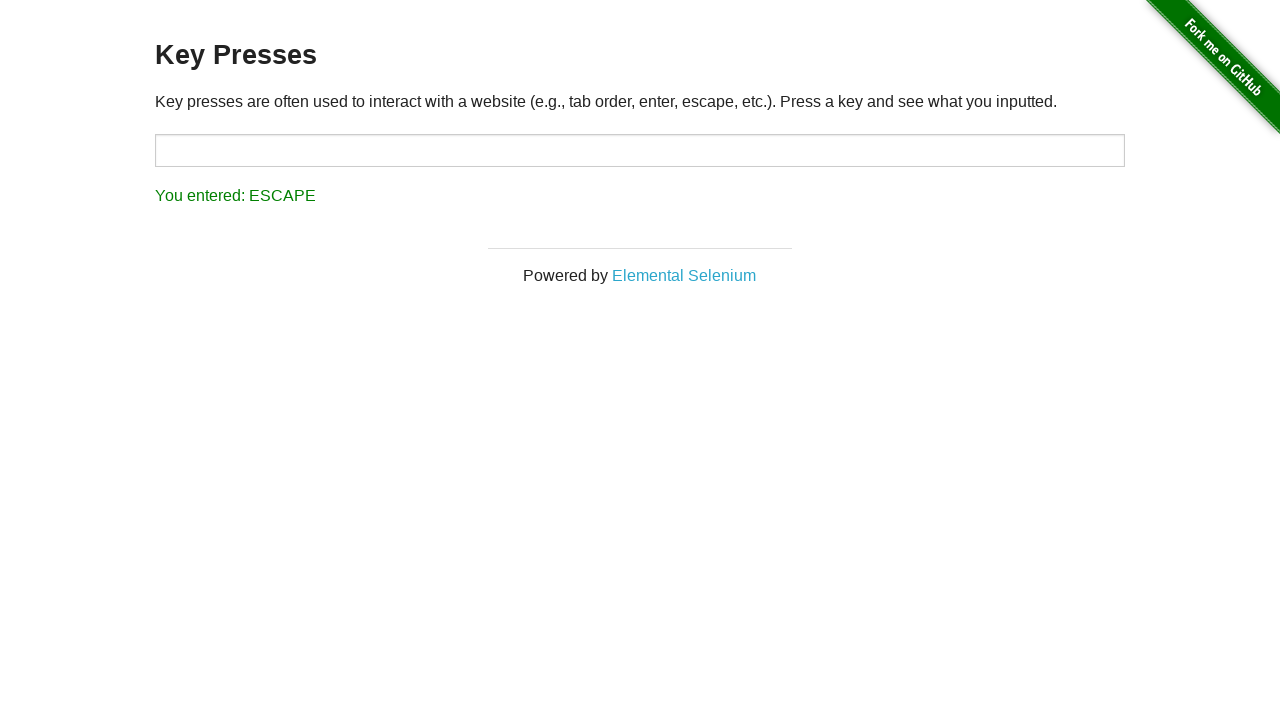

Sent SPACE key to target input element on #target
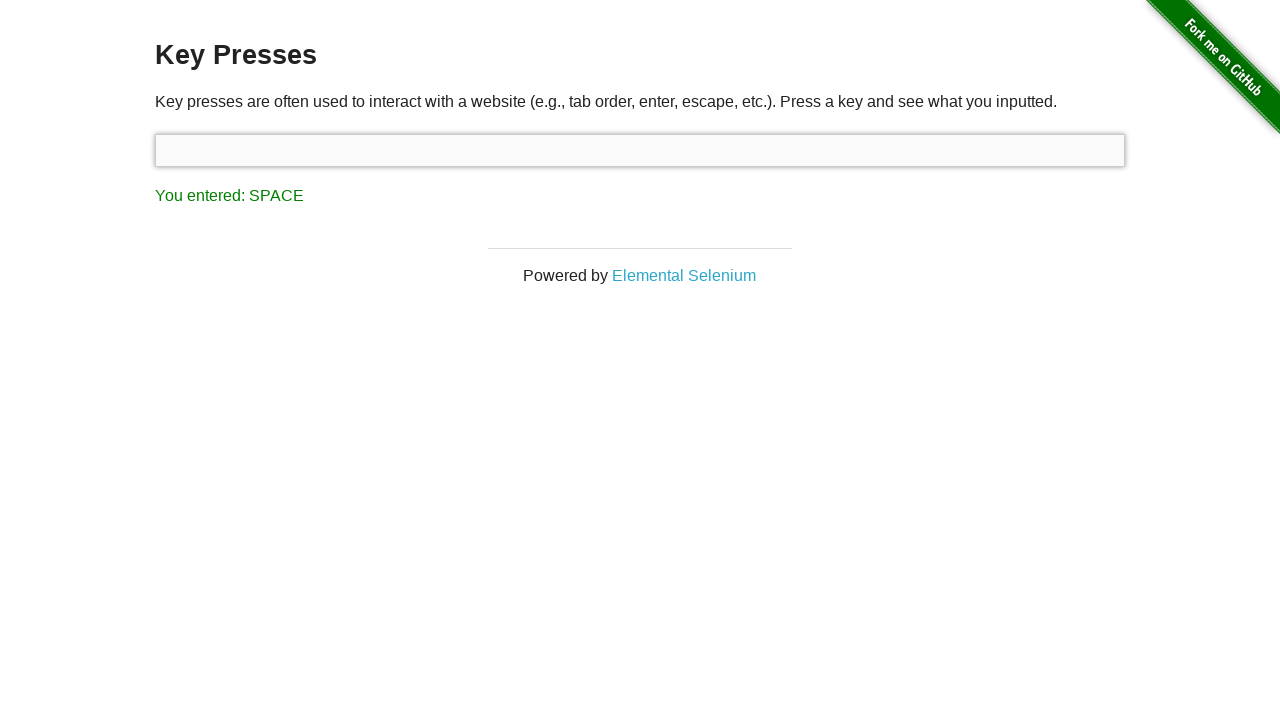

Waited for result element to appear
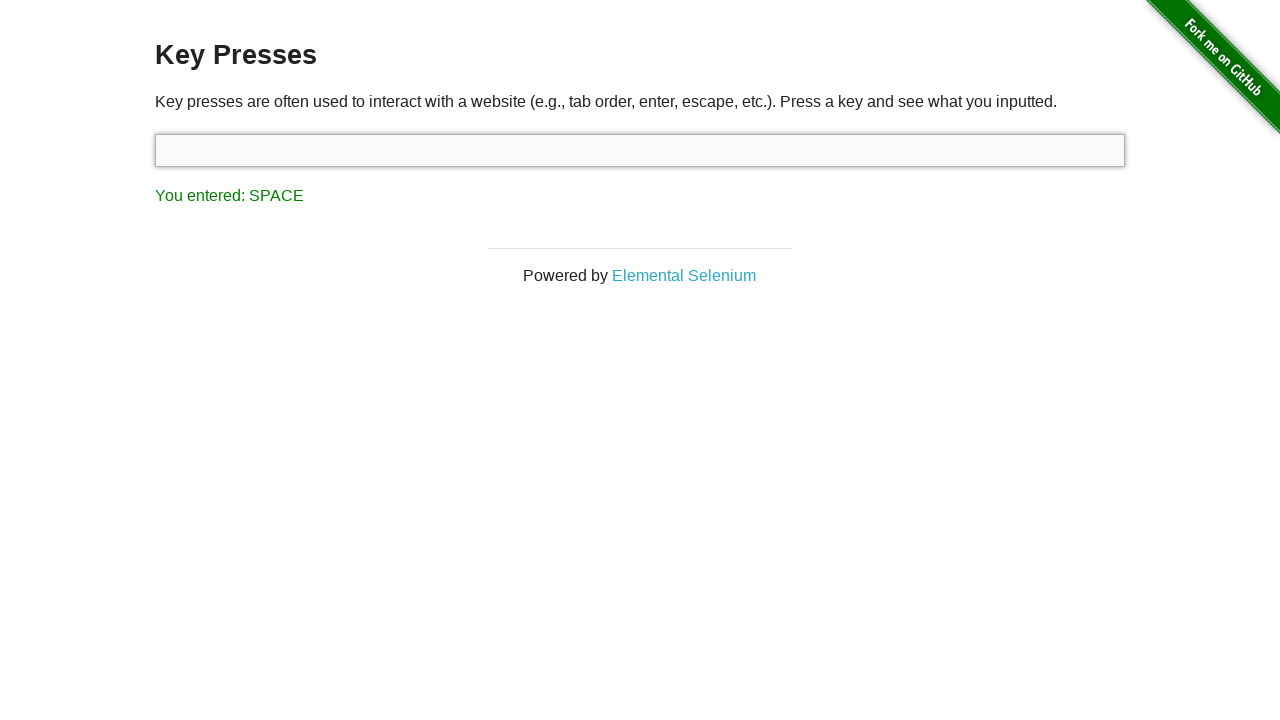

Verified SPACE key press was detected and displayed correctly
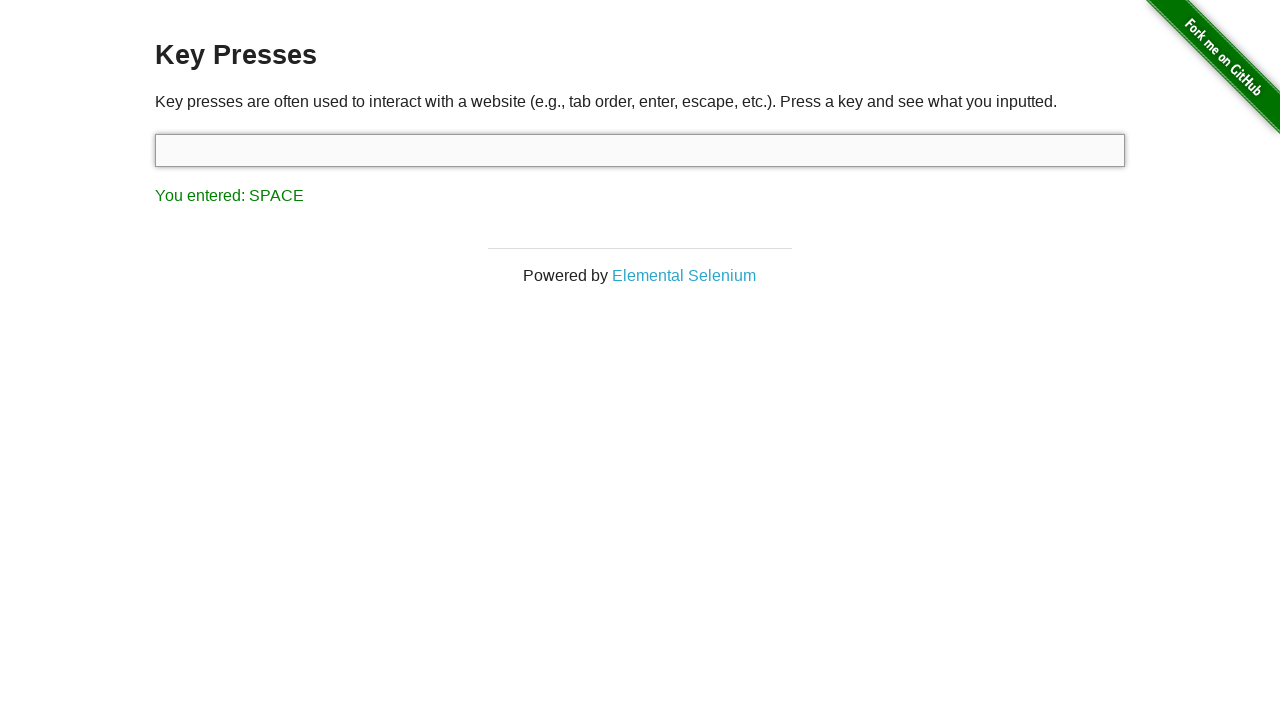

Sent LEFT arrow key to keyboard
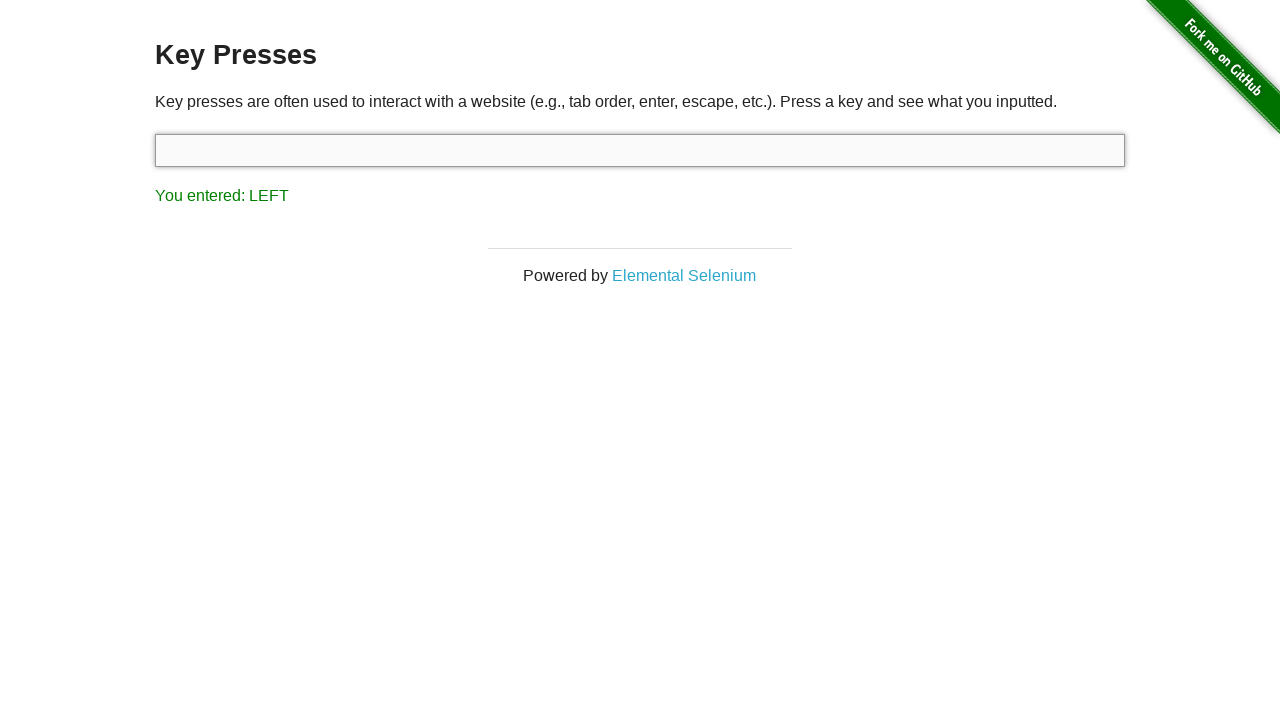

Verified LEFT arrow key press was detected and displayed correctly
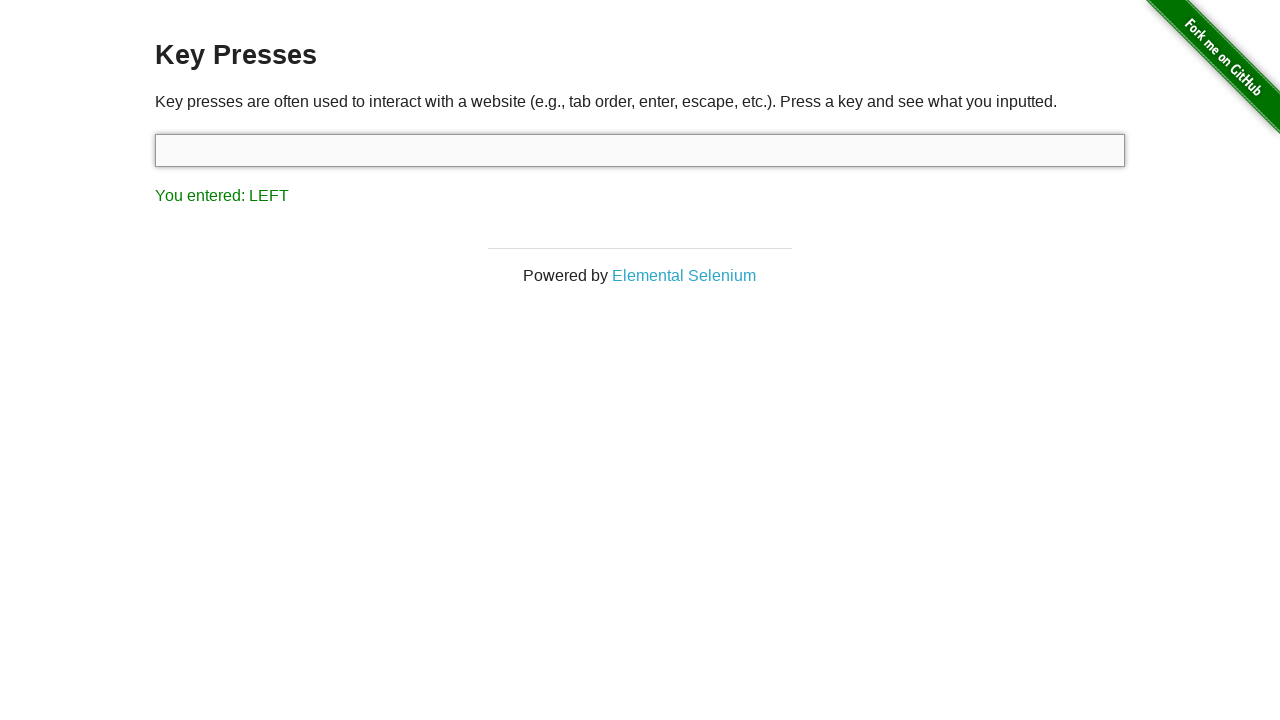

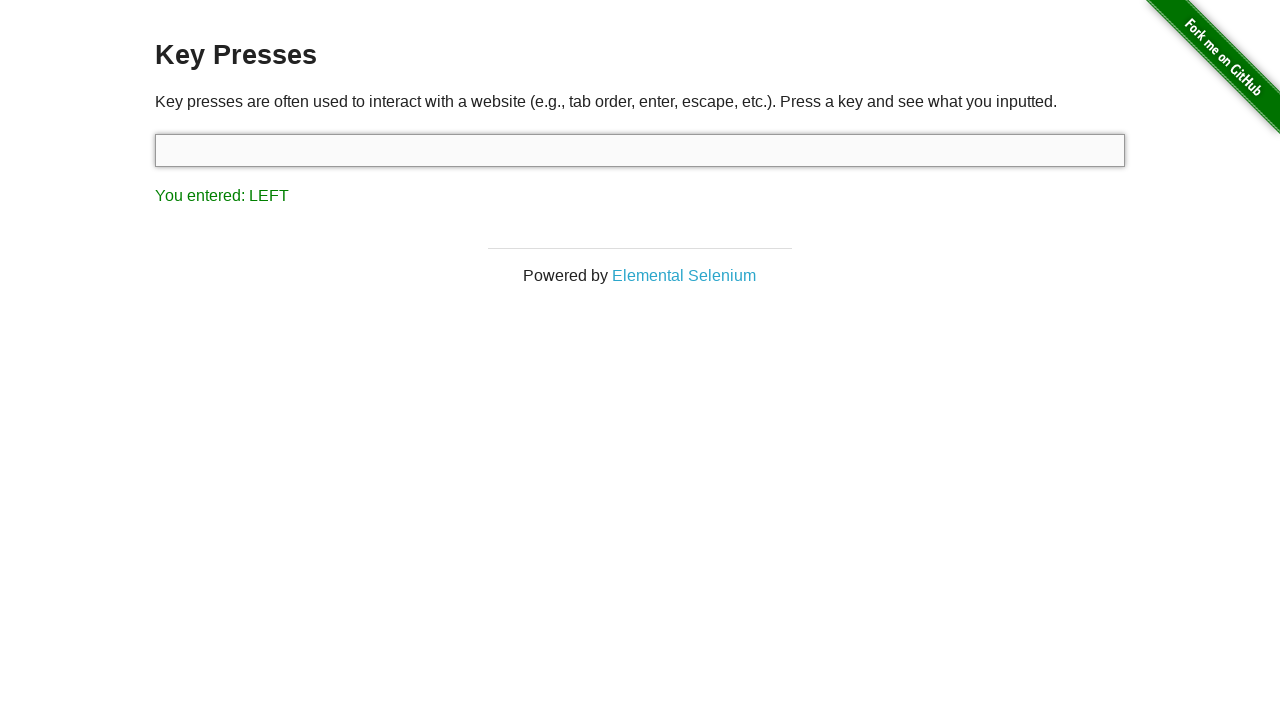